Tests client-side data calculation by clicking a button and waiting for the result to appear using Thread.sleep

Starting URL: http://uitestingplayground.com/clientdelay

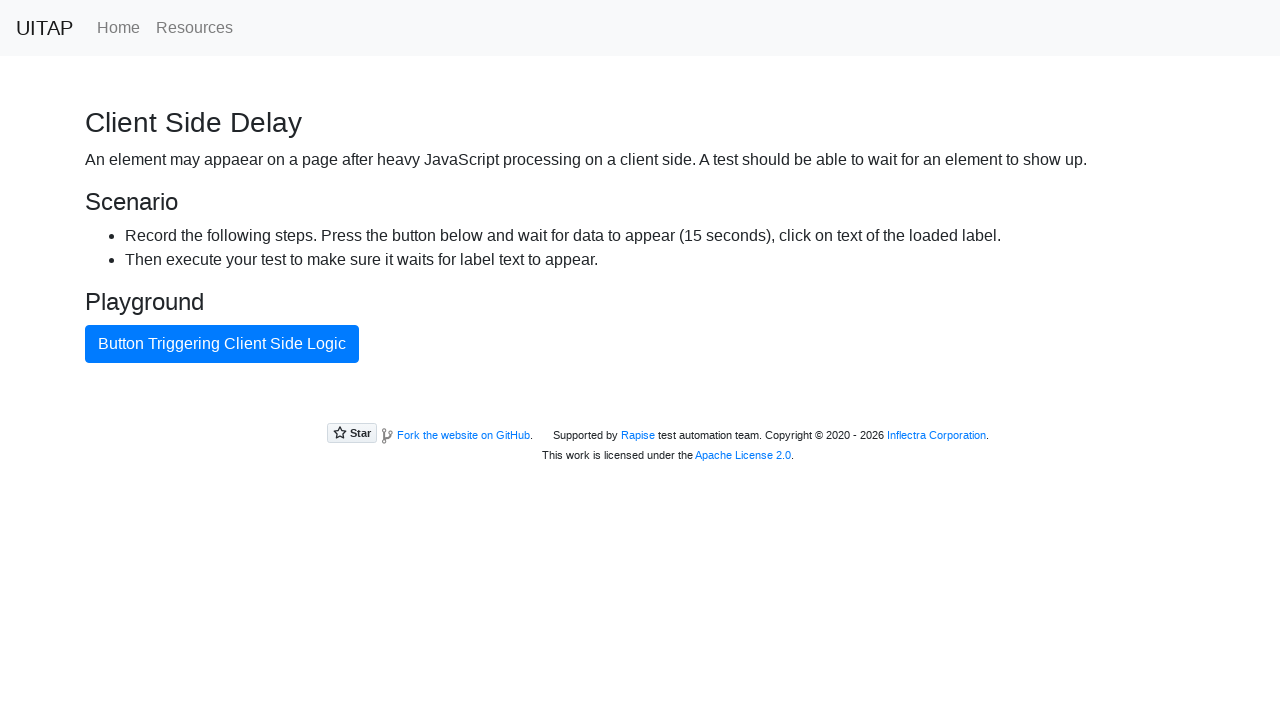

Clicked the ajax button to trigger data calculation at (222, 344) on #ajaxButton
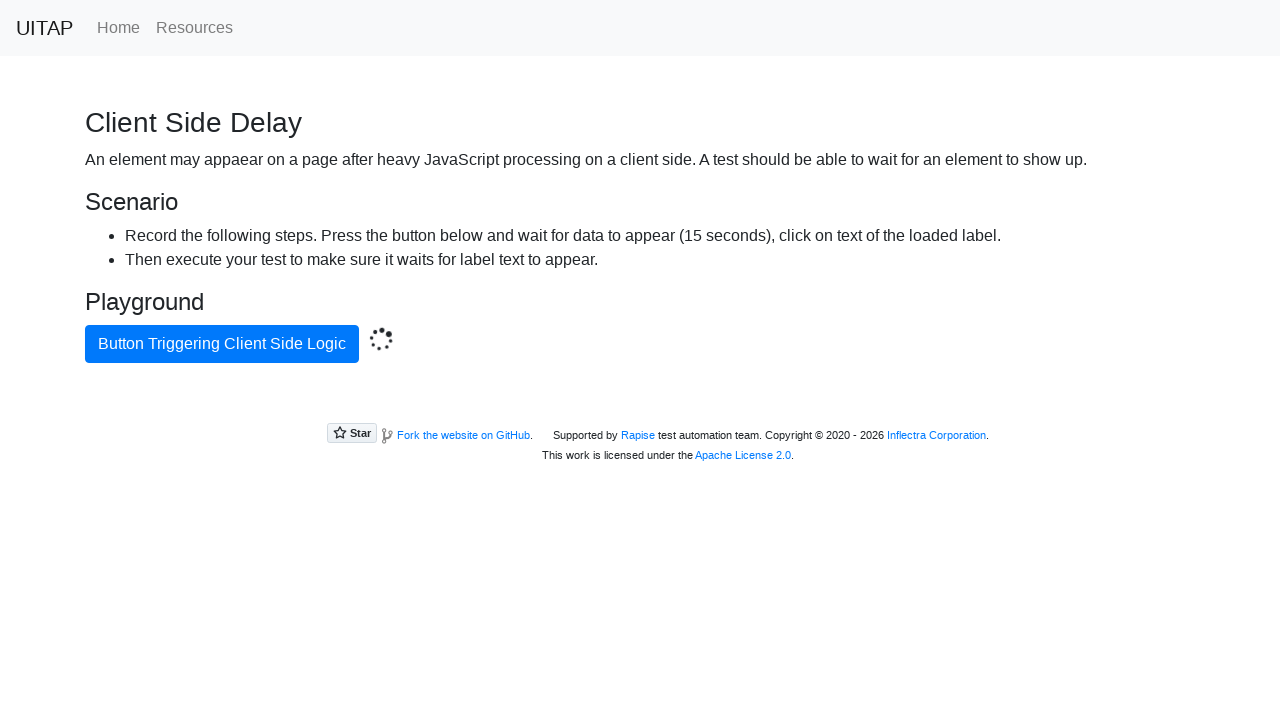

Waited for 'Data calculated on the client side.' message to appear within 16 seconds
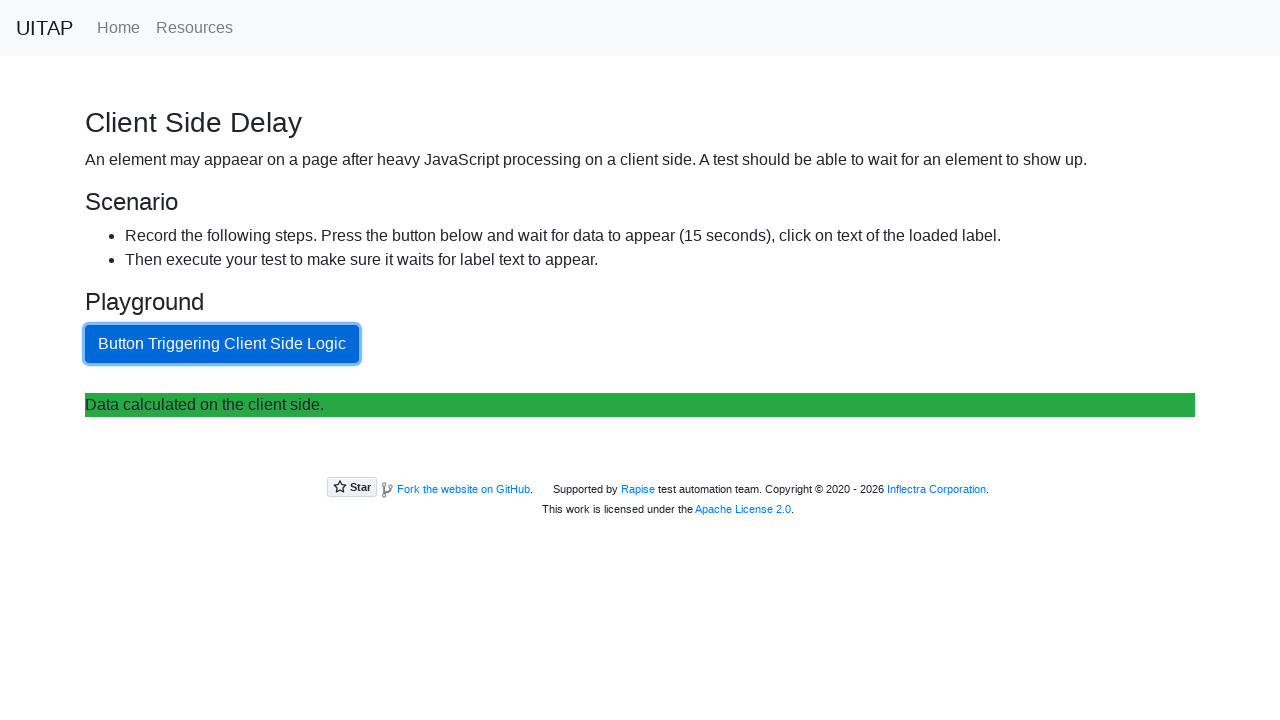

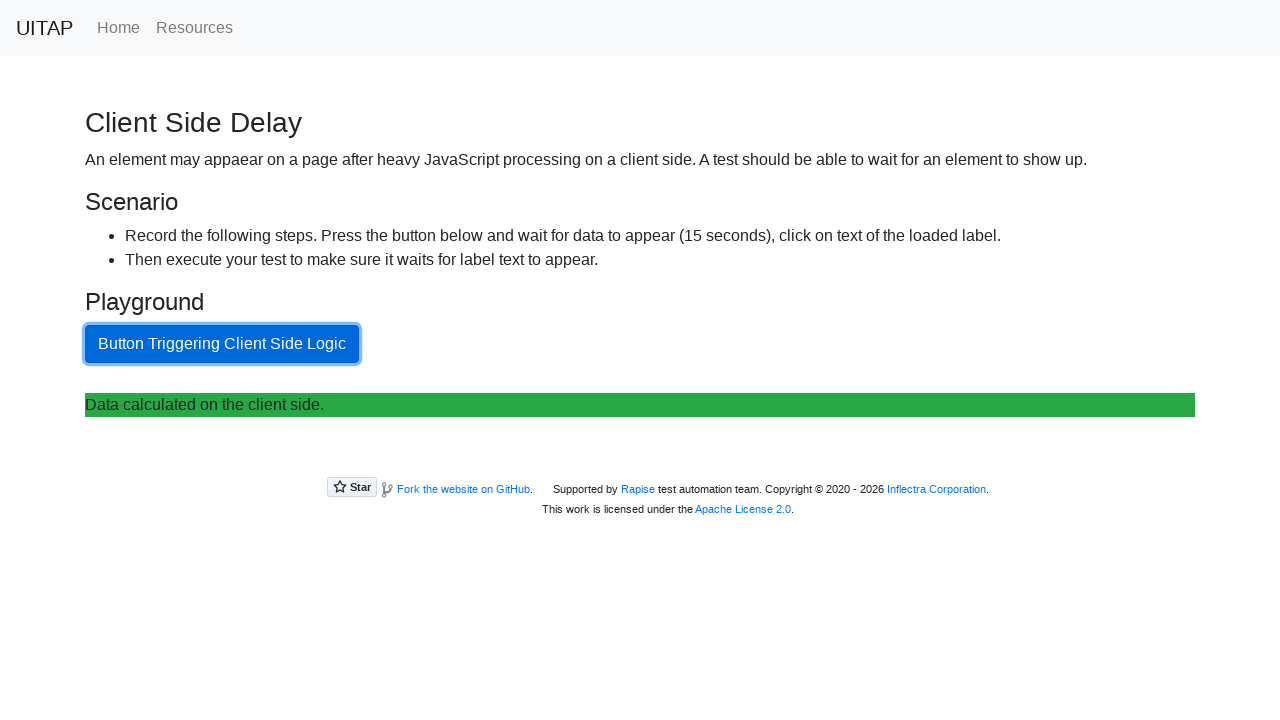